Tests adding multiple products (Cucumber and Brocolli) to the shopping cart on an eCommerce practice application by iterating through products and clicking ADD TO CART for matching items

Starting URL: https://rahulshettyacademy.com/seleniumPractise/

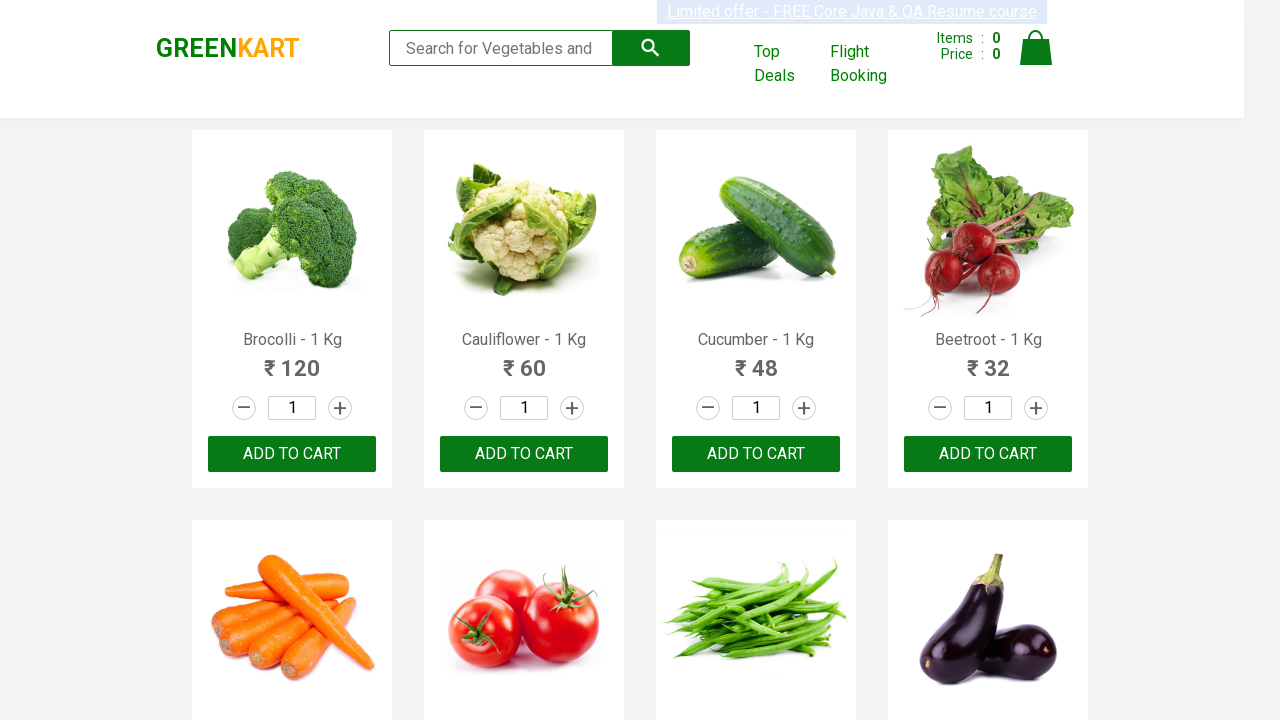

Waited for product elements to load on the page
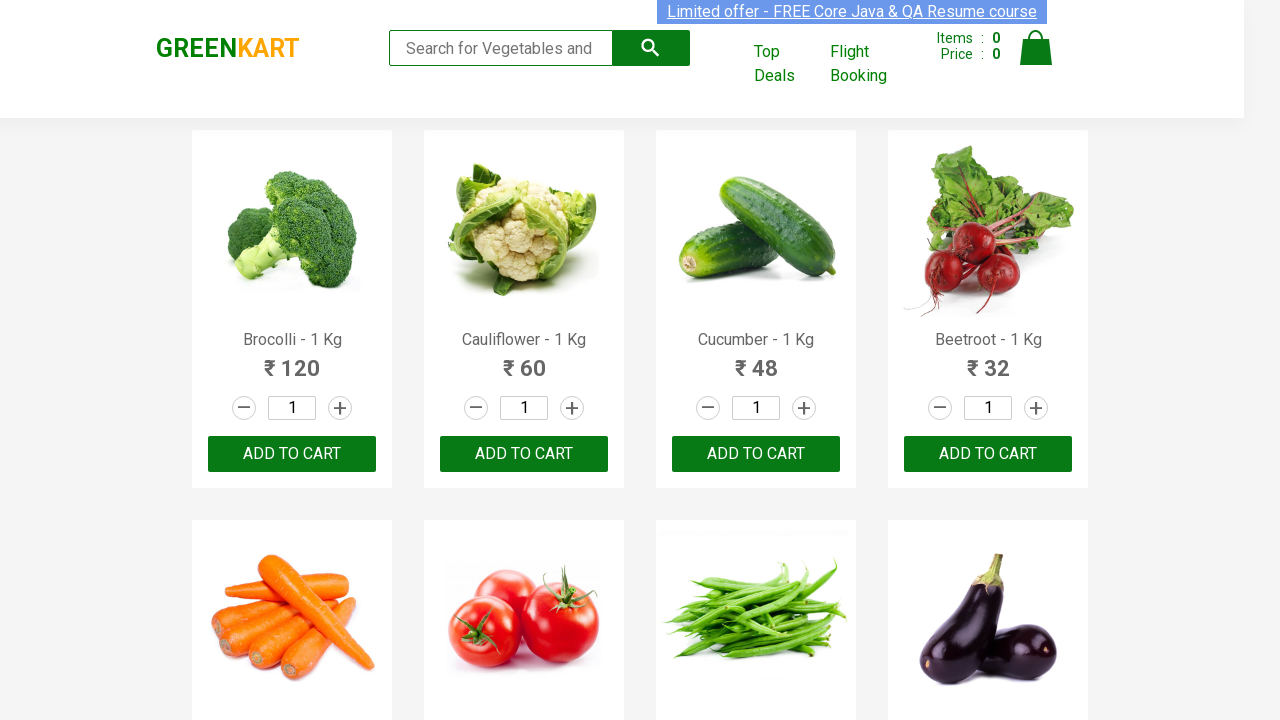

Defined list of products to add: Cucumber and Brocolli
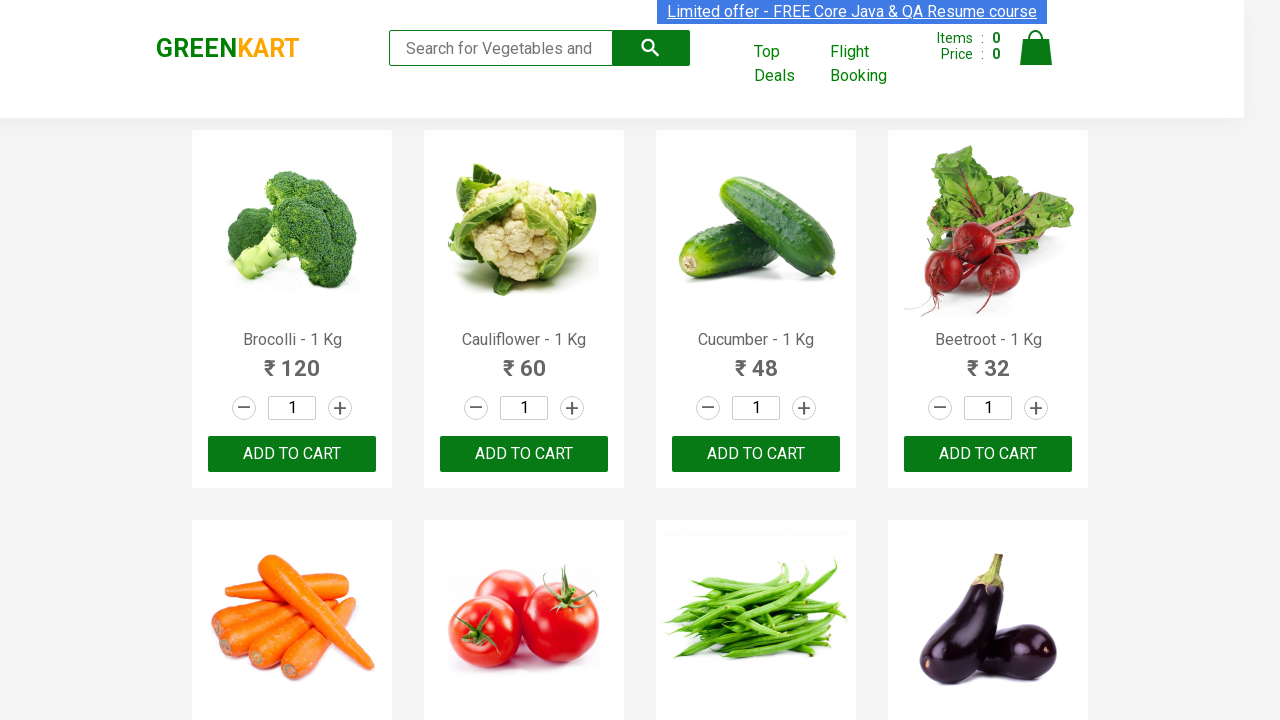

Retrieved all product name elements from the page
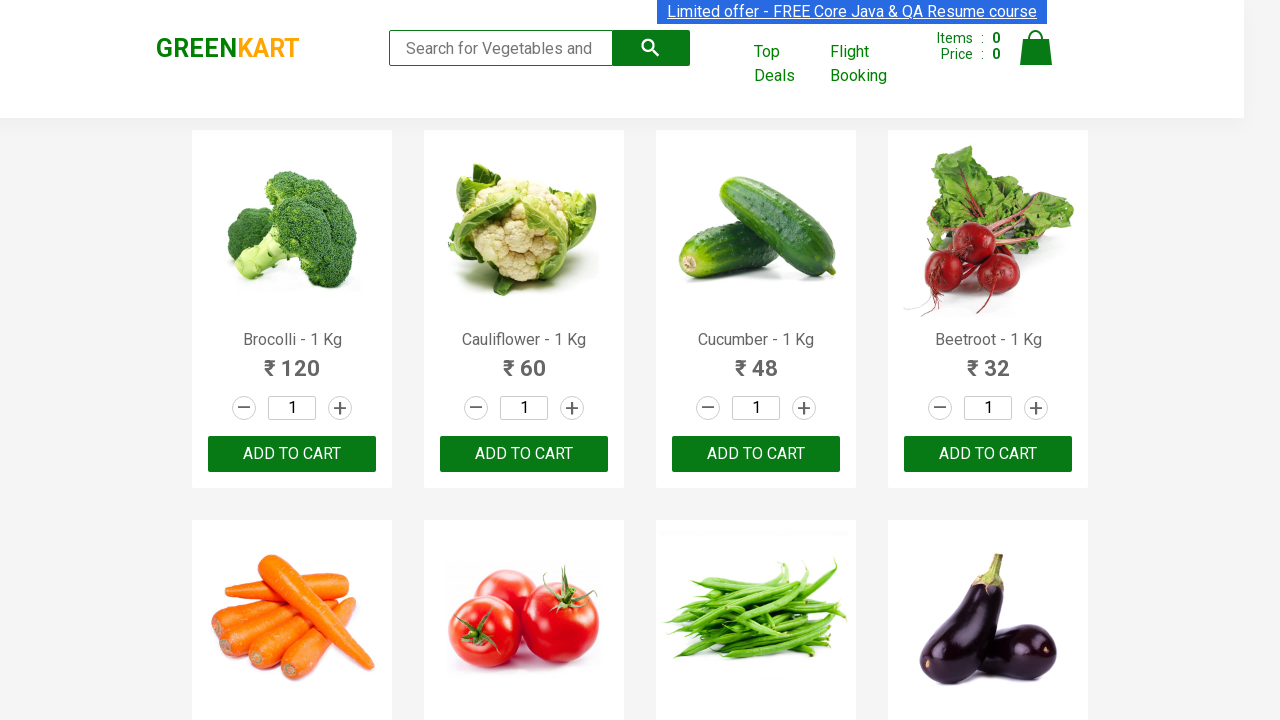

Retrieved product name: Brocolli - 1 Kg
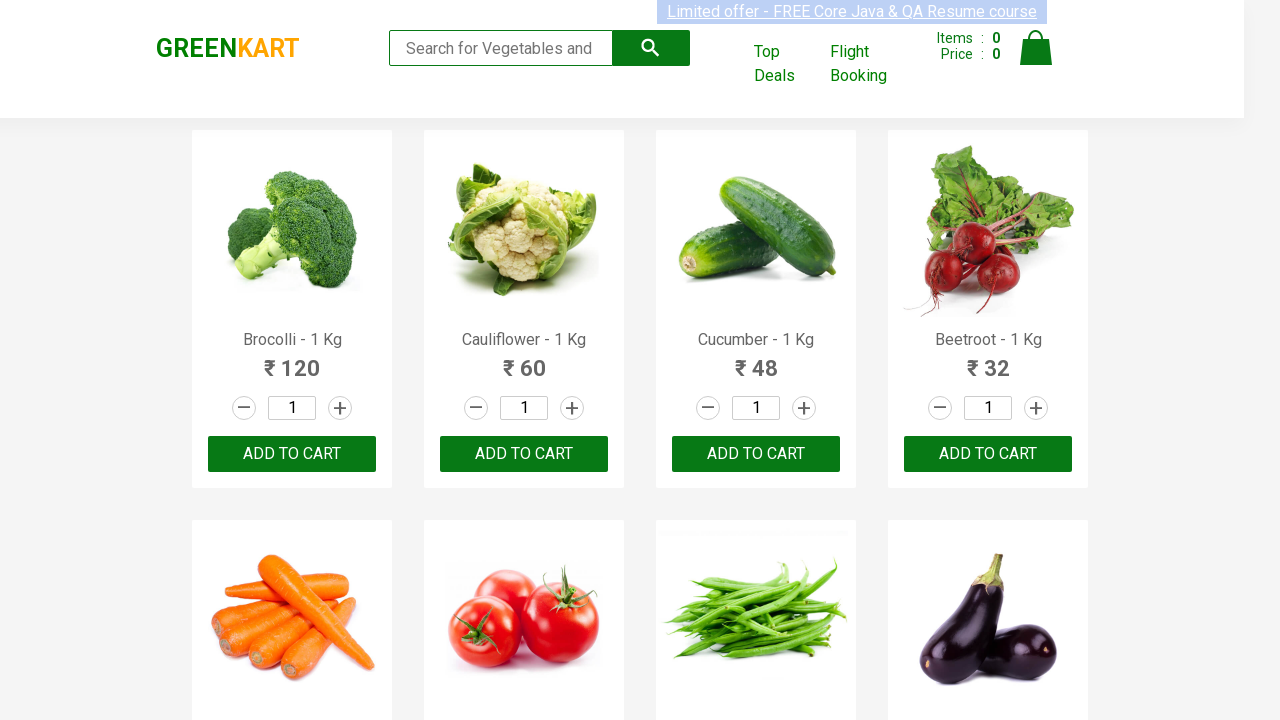

Extracted formatted product name: Brocolli
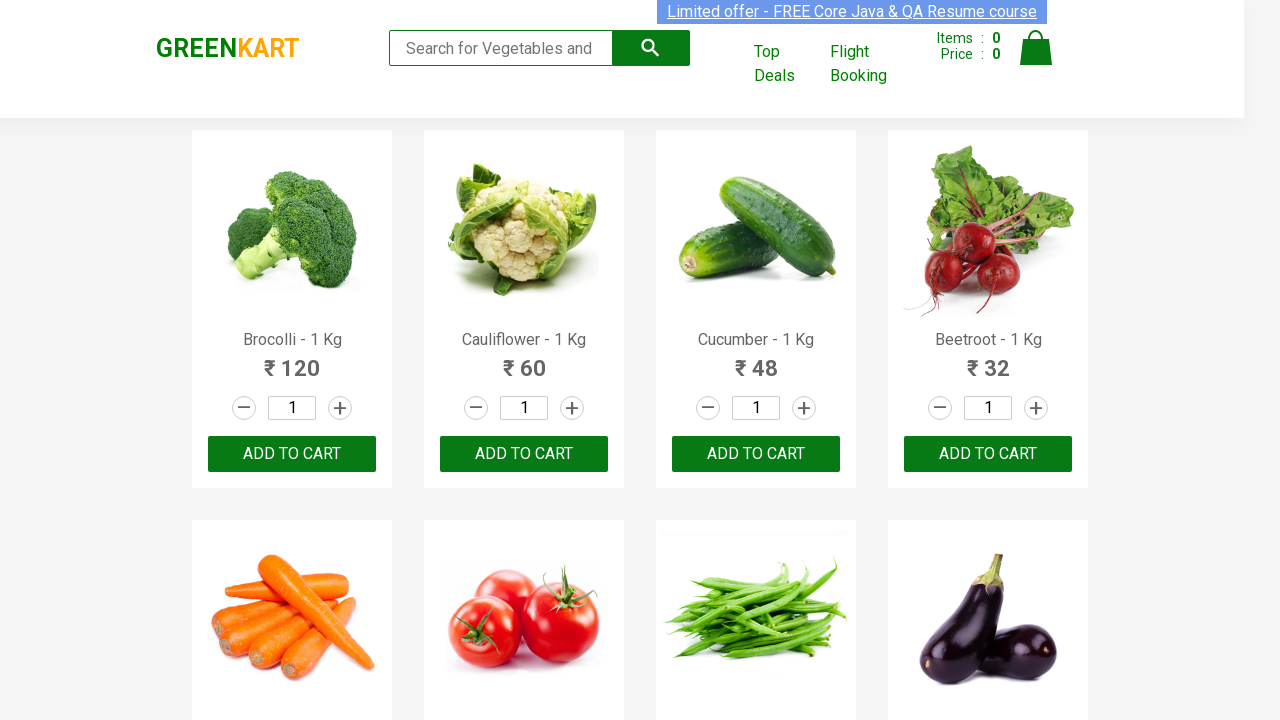

Clicked ADD TO CART button for Brocolli at (292, 454) on xpath=//button[text()='ADD TO CART'] >> nth=0
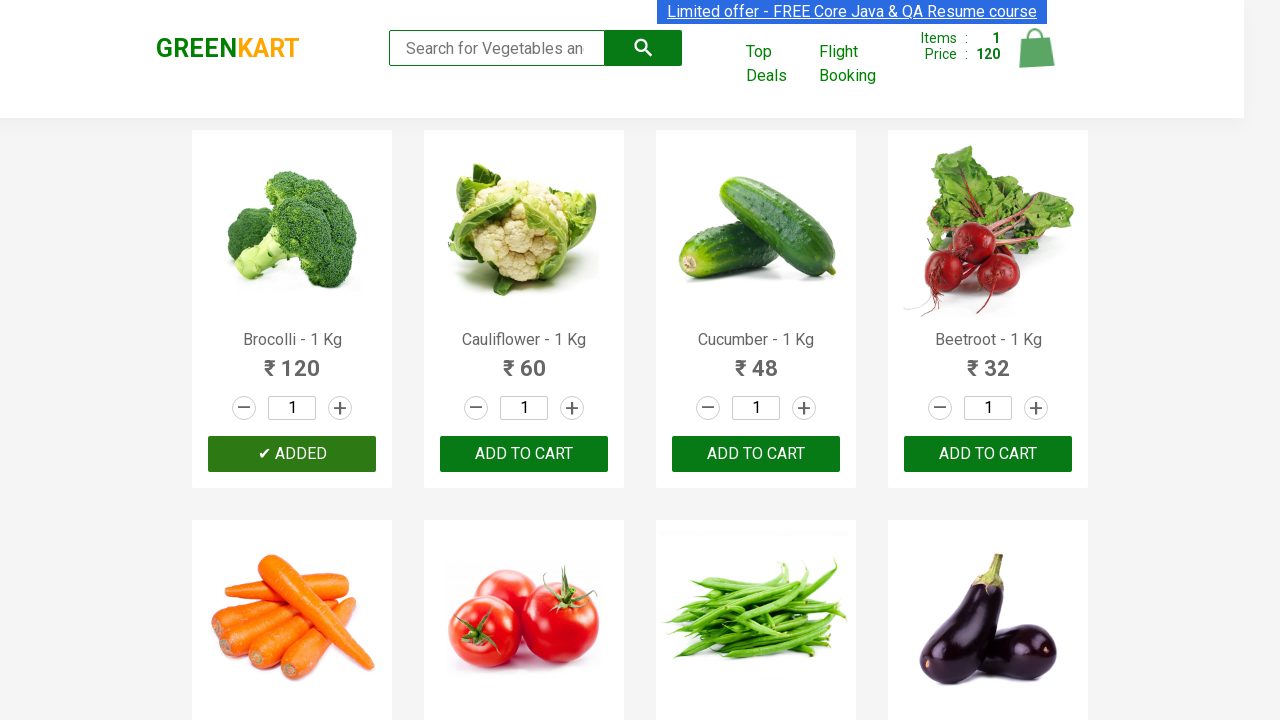

Product count increased to 1
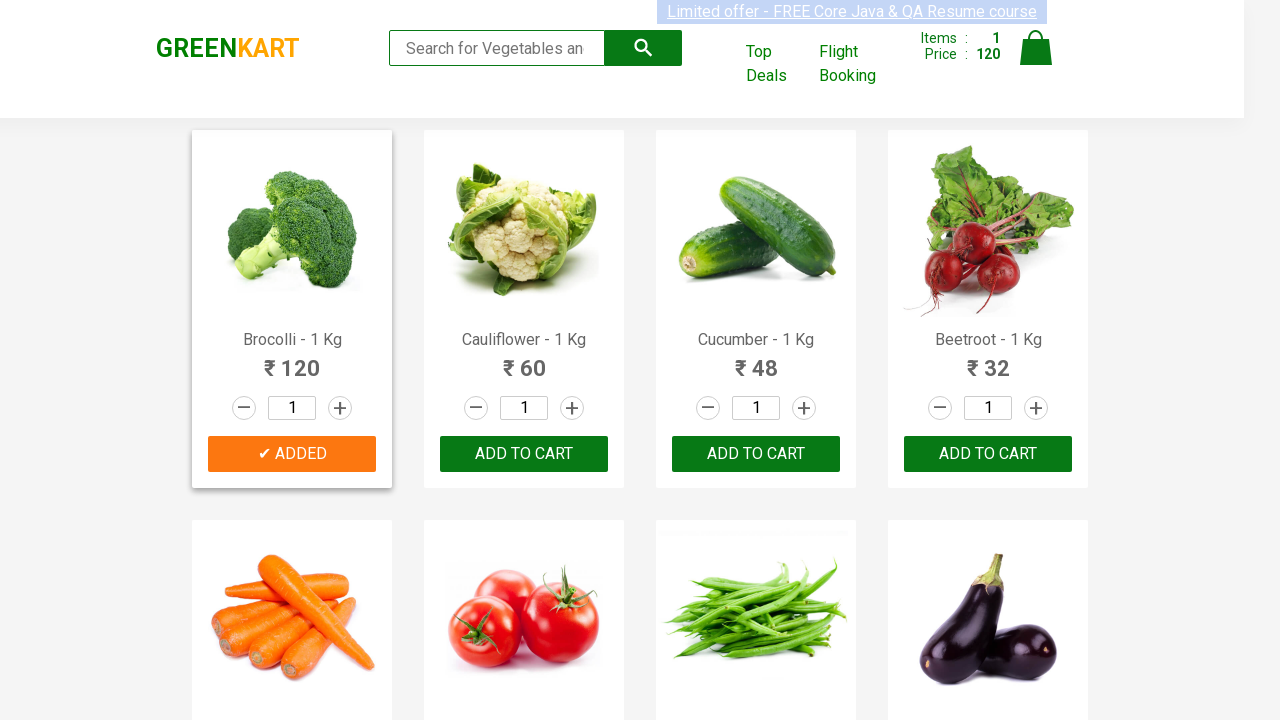

Retrieved product name: Cauliflower - 1 Kg
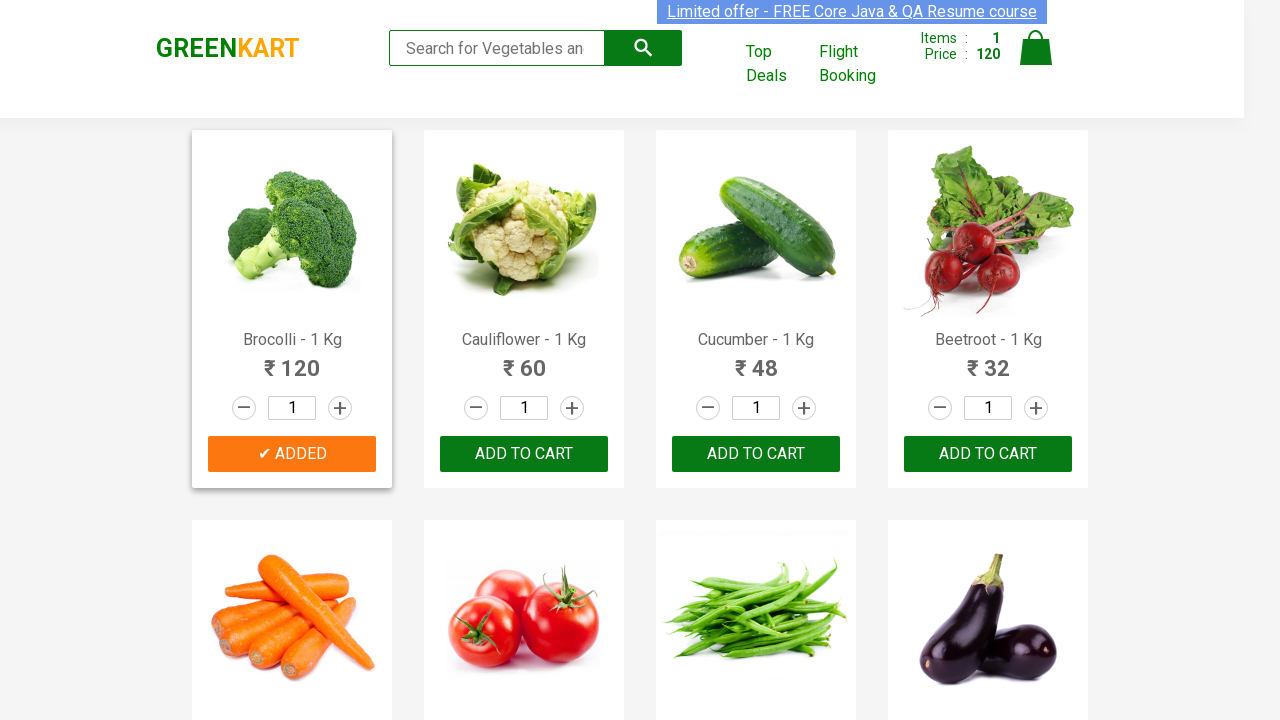

Extracted formatted product name: Cauliflower
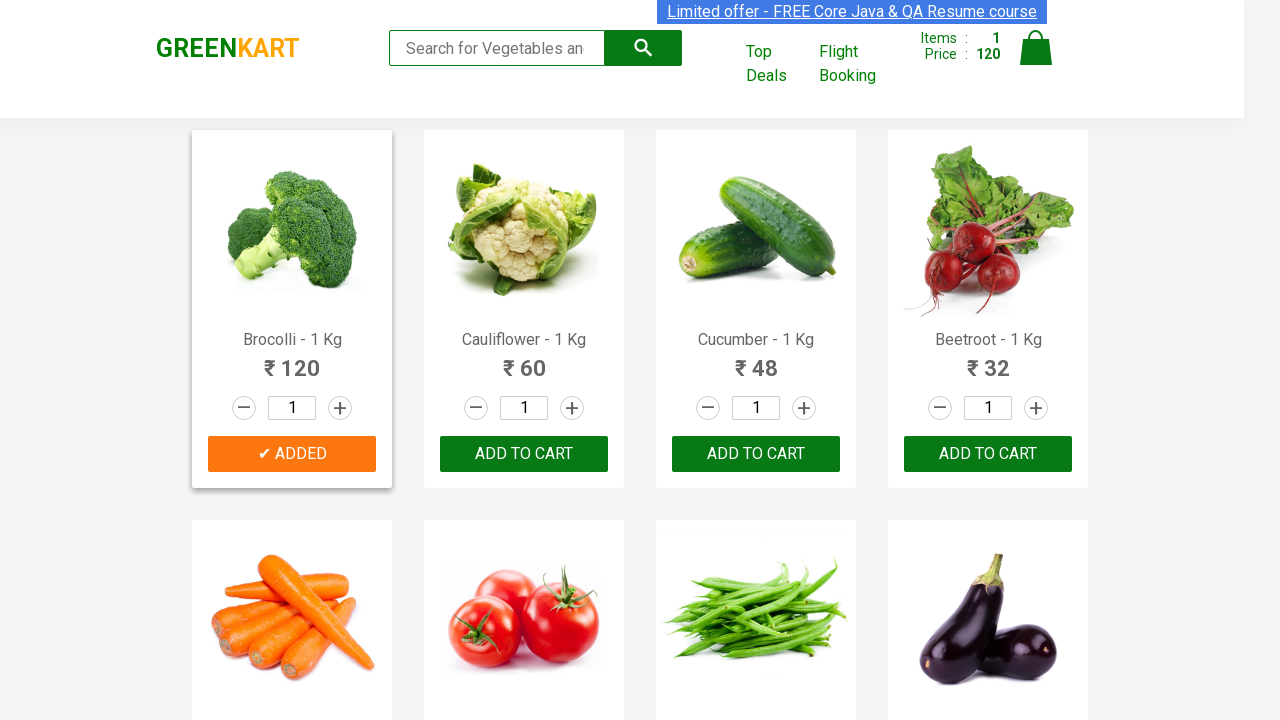

Retrieved product name: Cucumber - 1 Kg
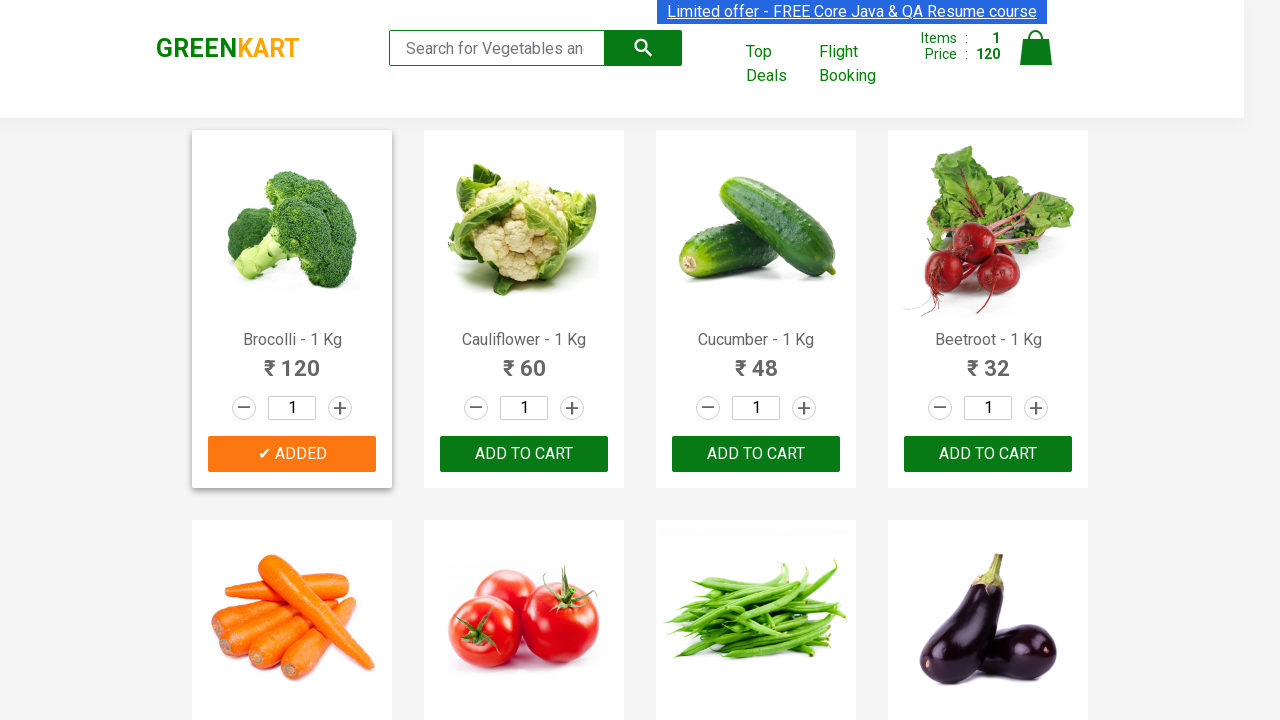

Extracted formatted product name: Cucumber
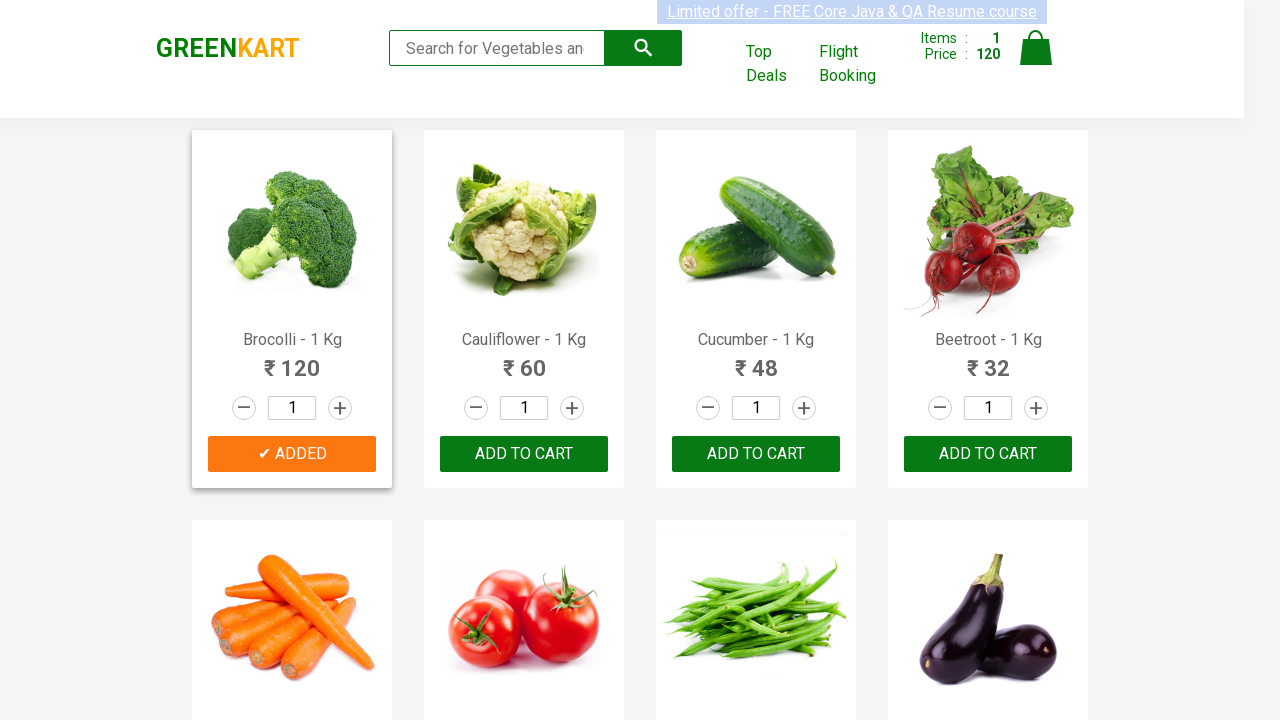

Clicked ADD TO CART button for Cucumber at (988, 454) on xpath=//button[text()='ADD TO CART'] >> nth=2
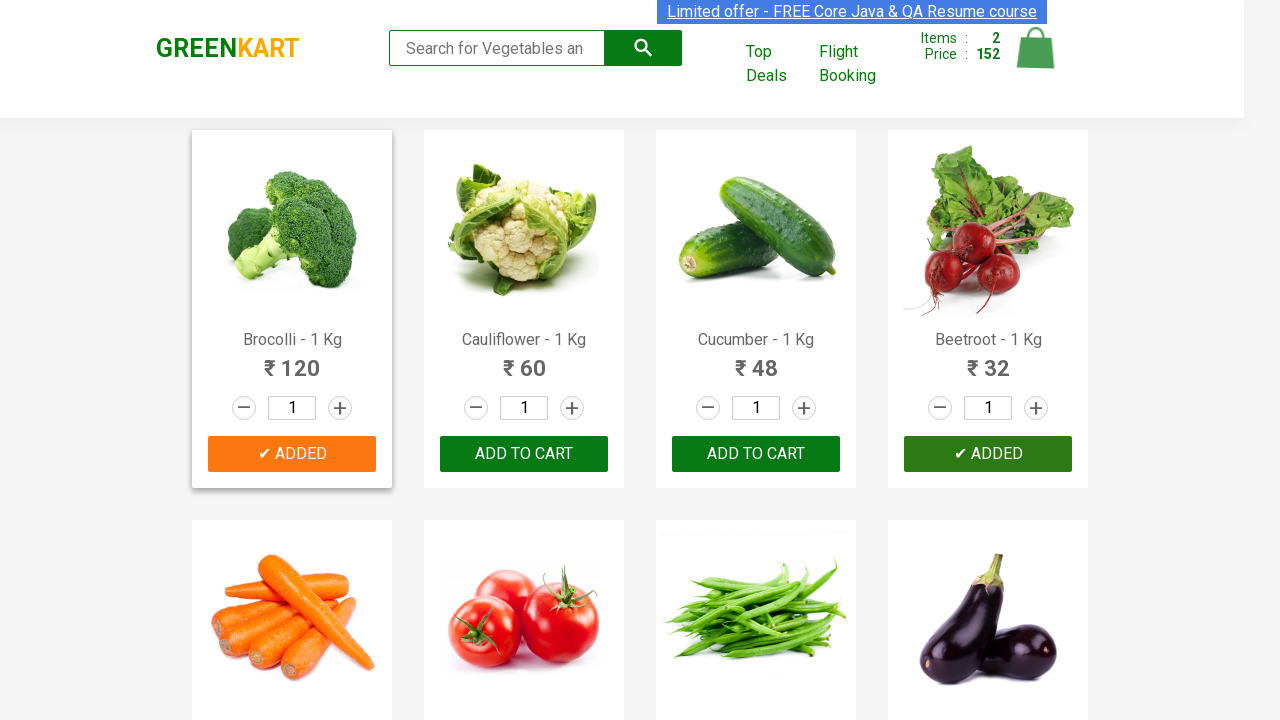

Product count increased to 2
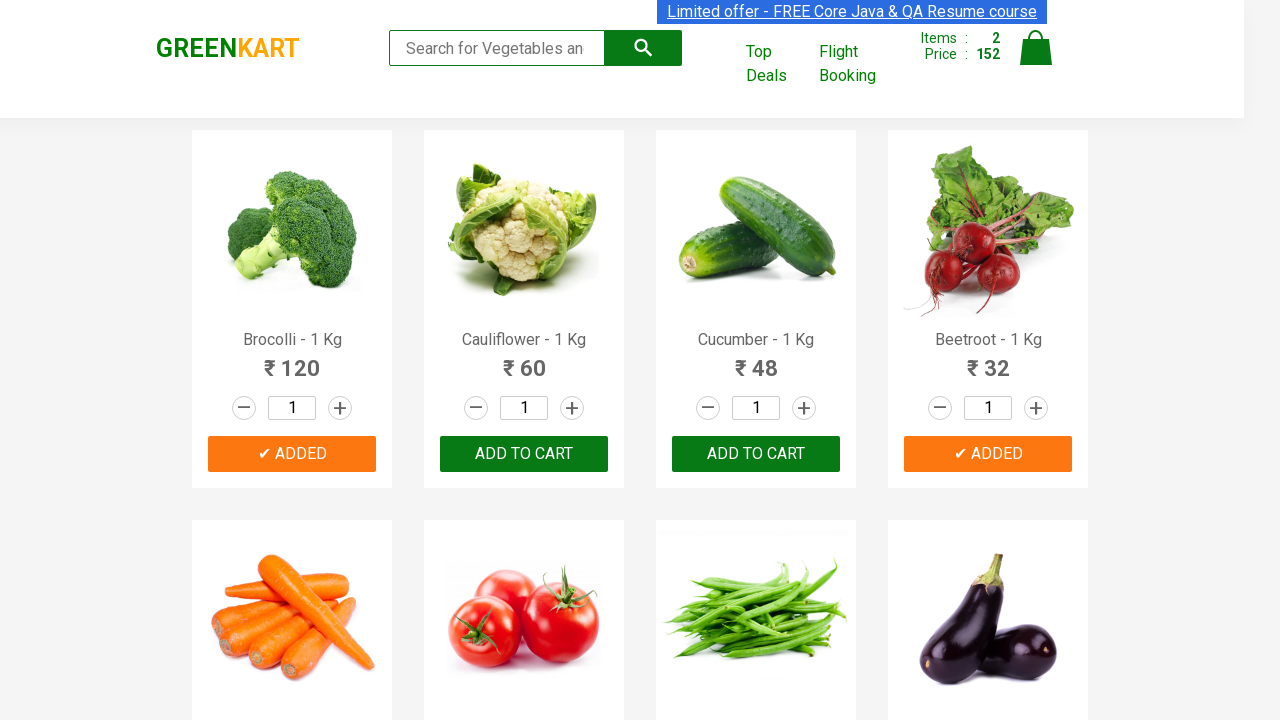

Both products successfully added to cart, ending loop
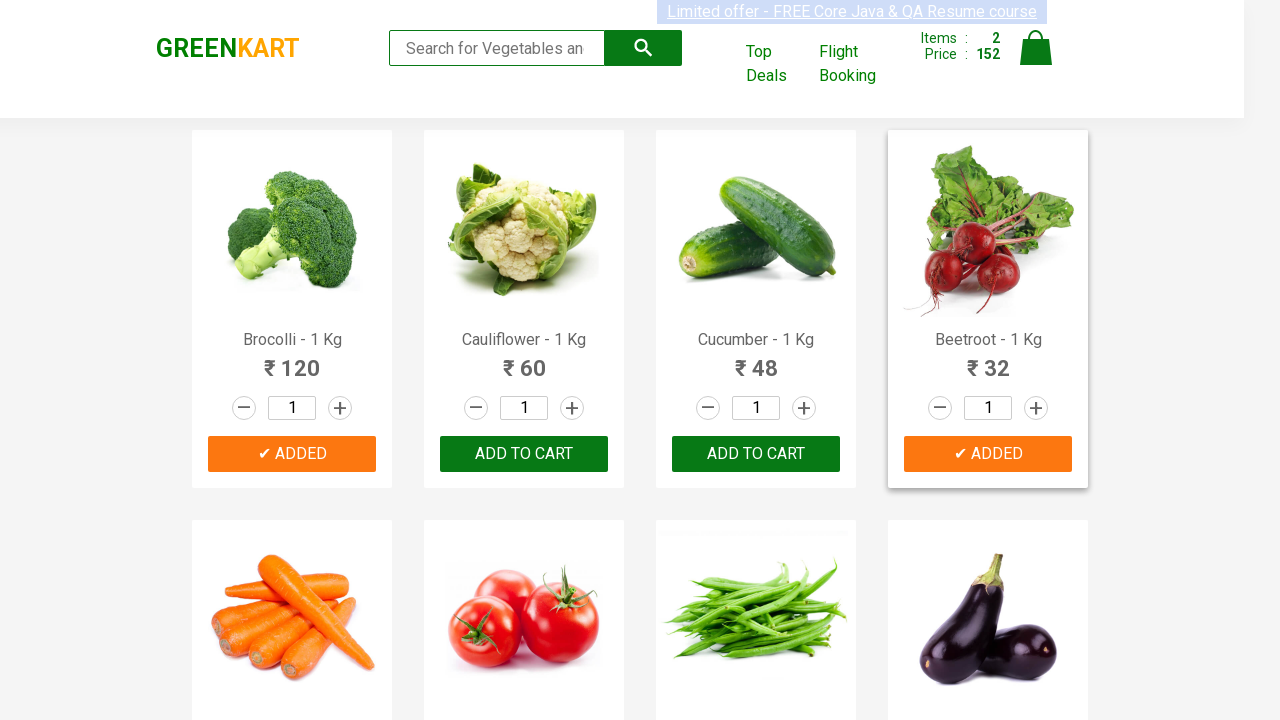

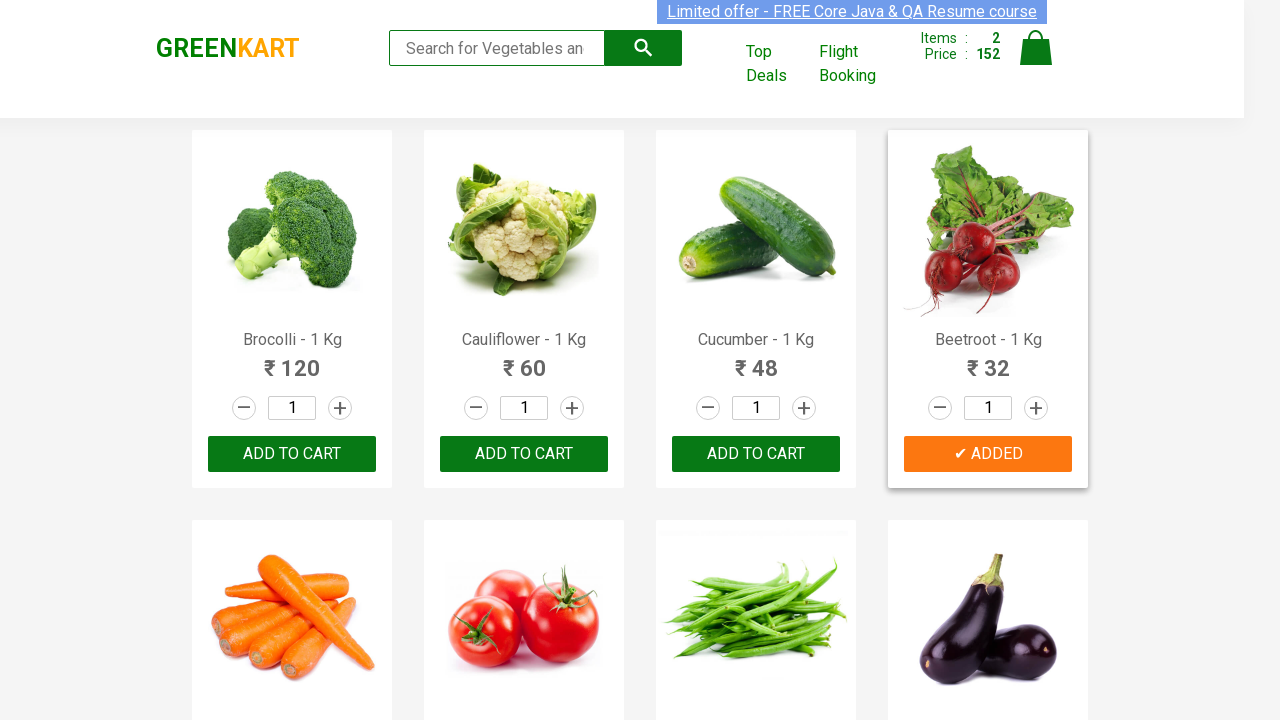